Tests the search filters by checking the "Park names" checkbox and searching for "Babine".

Starting URL: https://bcparks.ca/active-advisories/

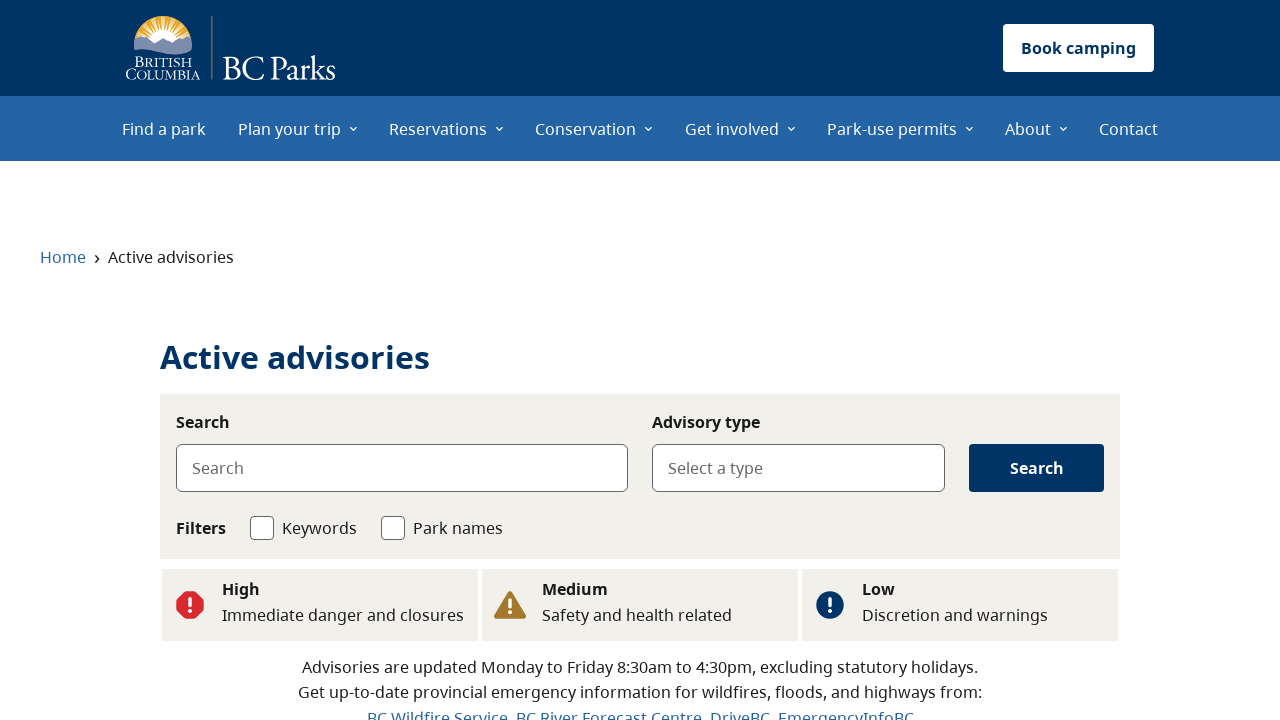

Checked the 'Park names' checkbox to enable park name filtering at (393, 528) on internal:role=checkbox[name="Park names"i]
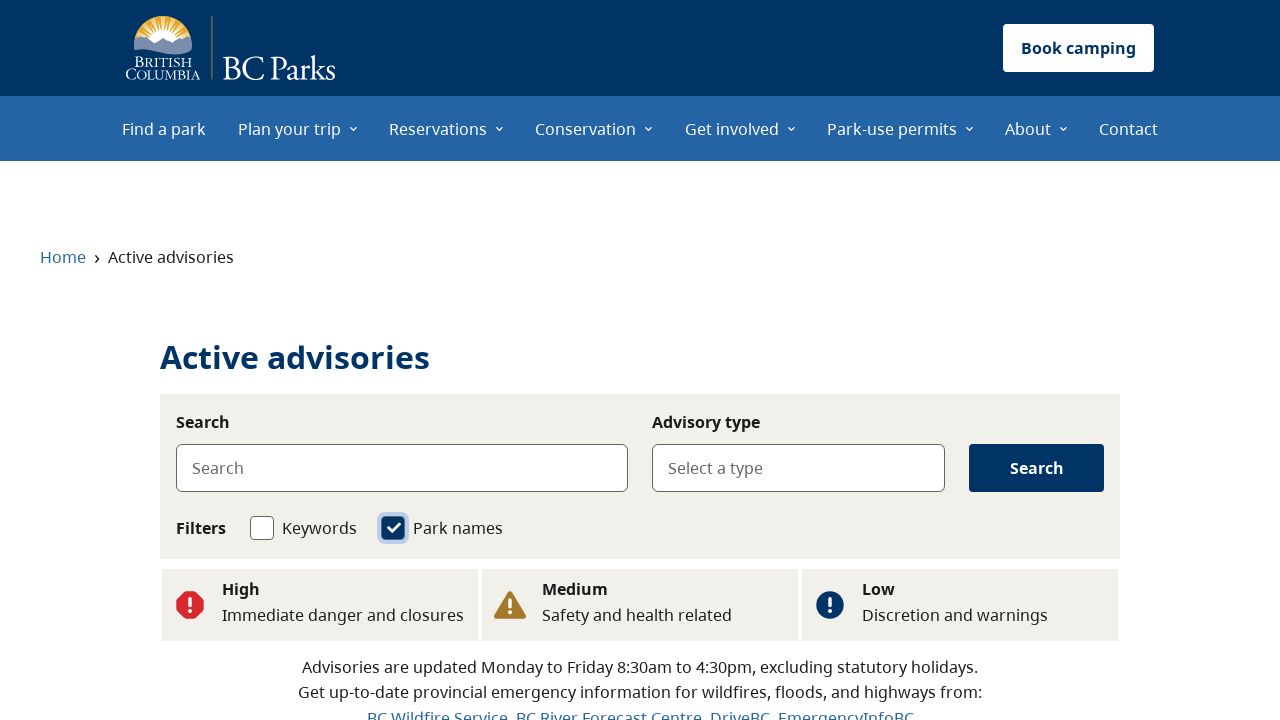

Entered 'Babine' in the search textbox on internal:role=textbox[name="Search"i]
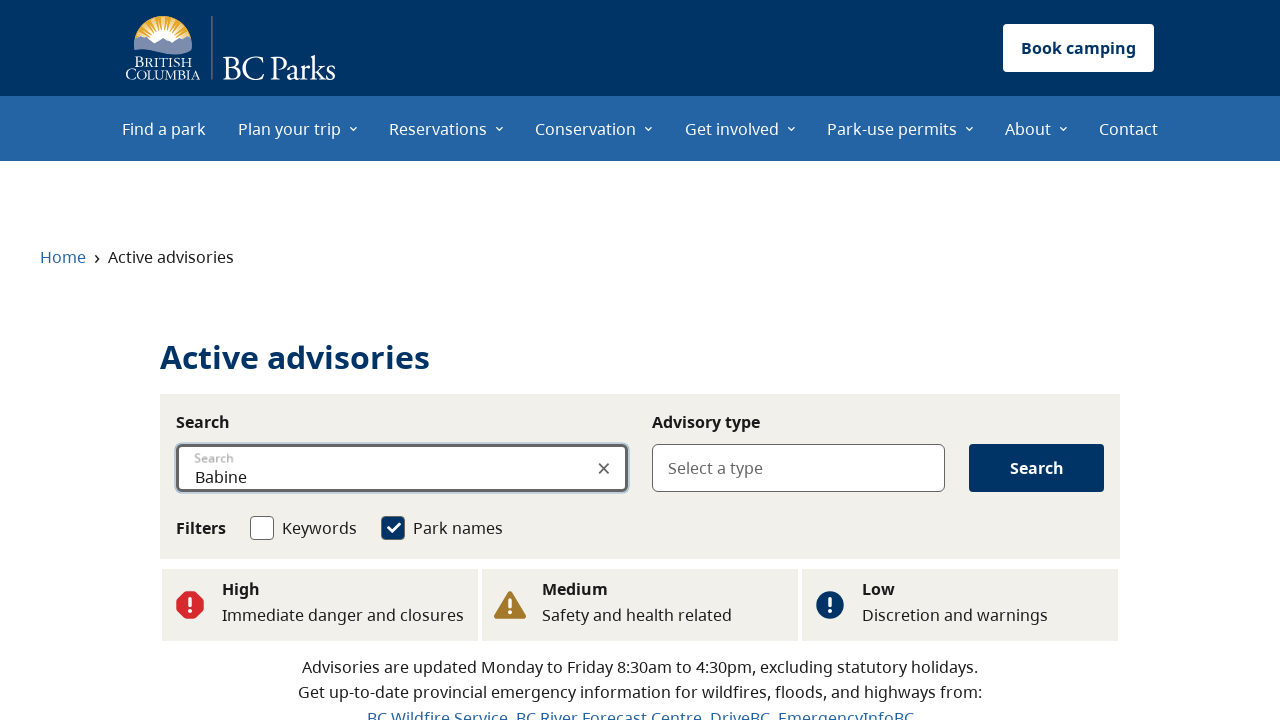

Clicked the Search button to apply filters and search for 'Babine' at (1037, 468) on internal:role=button[name="Search"i]
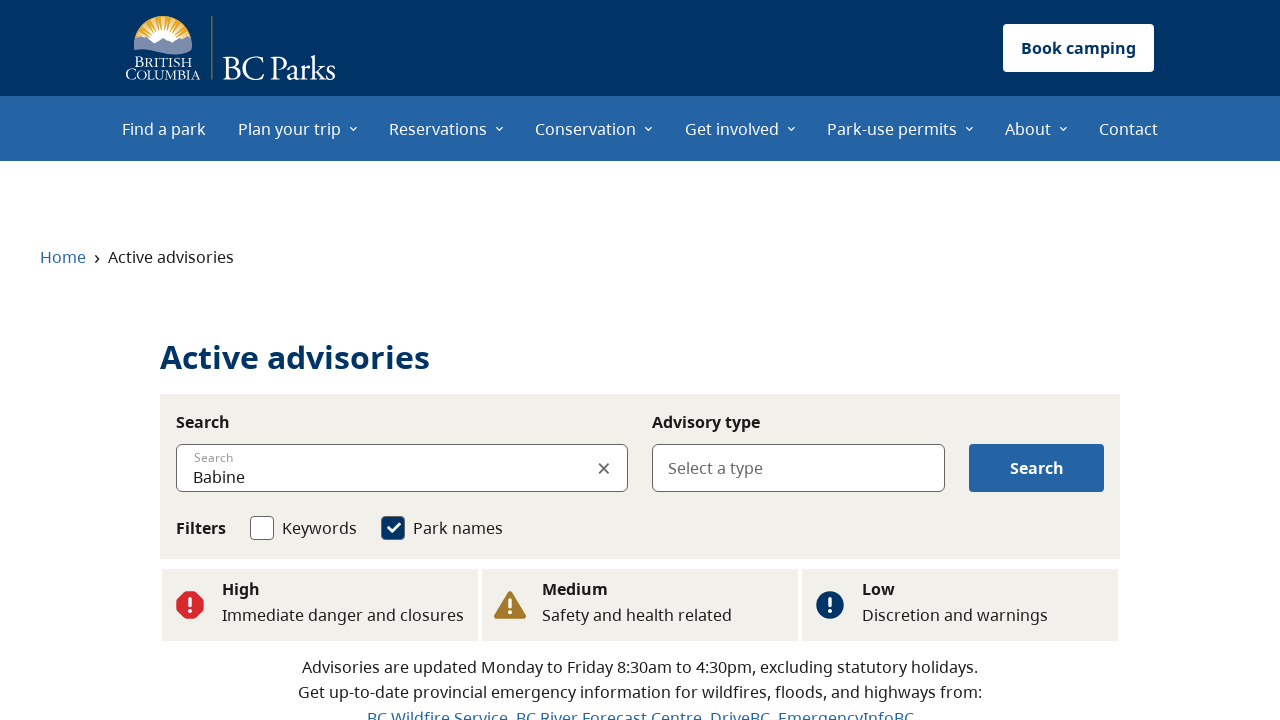

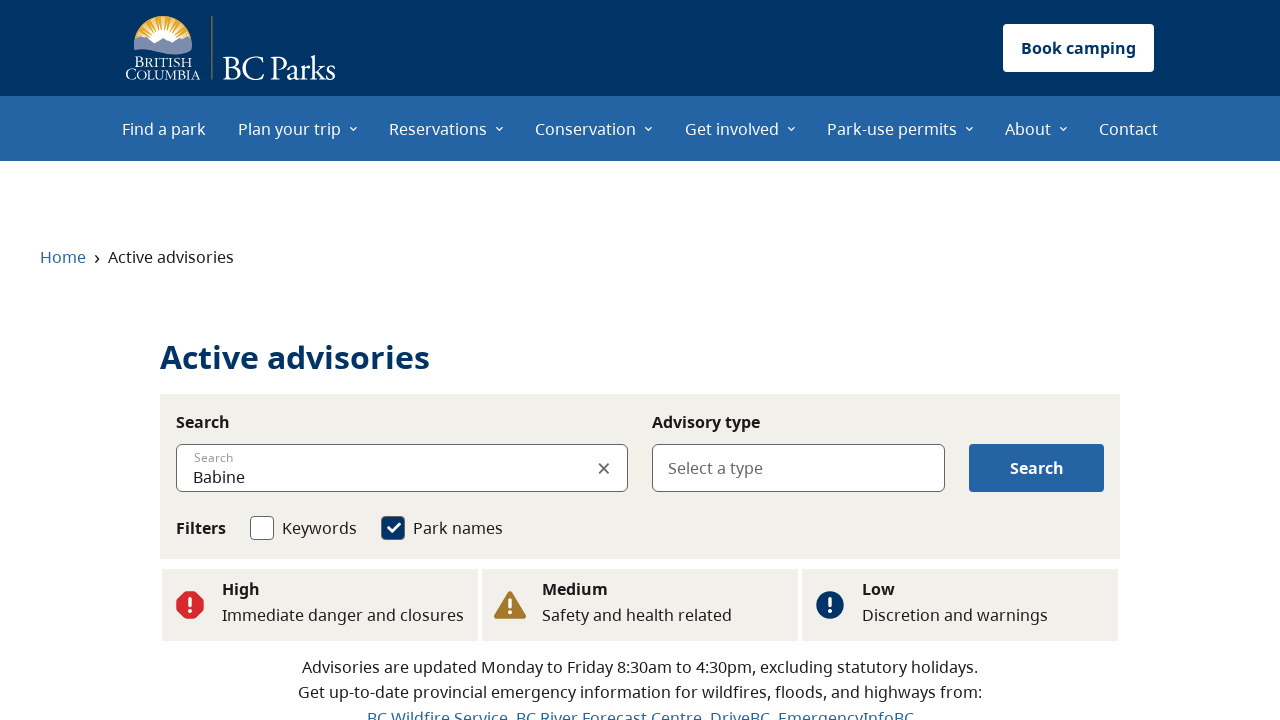